Tests browser window positioning by getting the original window position and then setting a new position at coordinates (5, 5).

Starting URL: https://www.encodedna.com/javascript/demo/open-new-window-using-javascript-method.htm

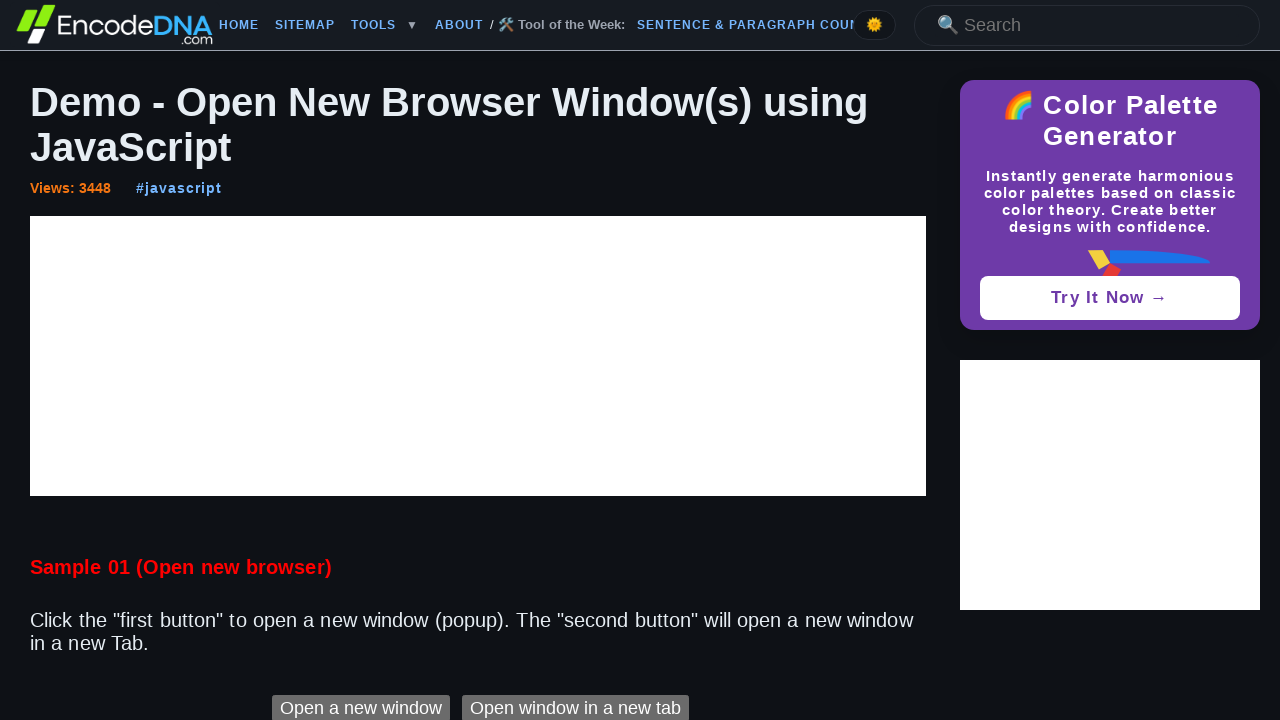

Retrieved original viewport size
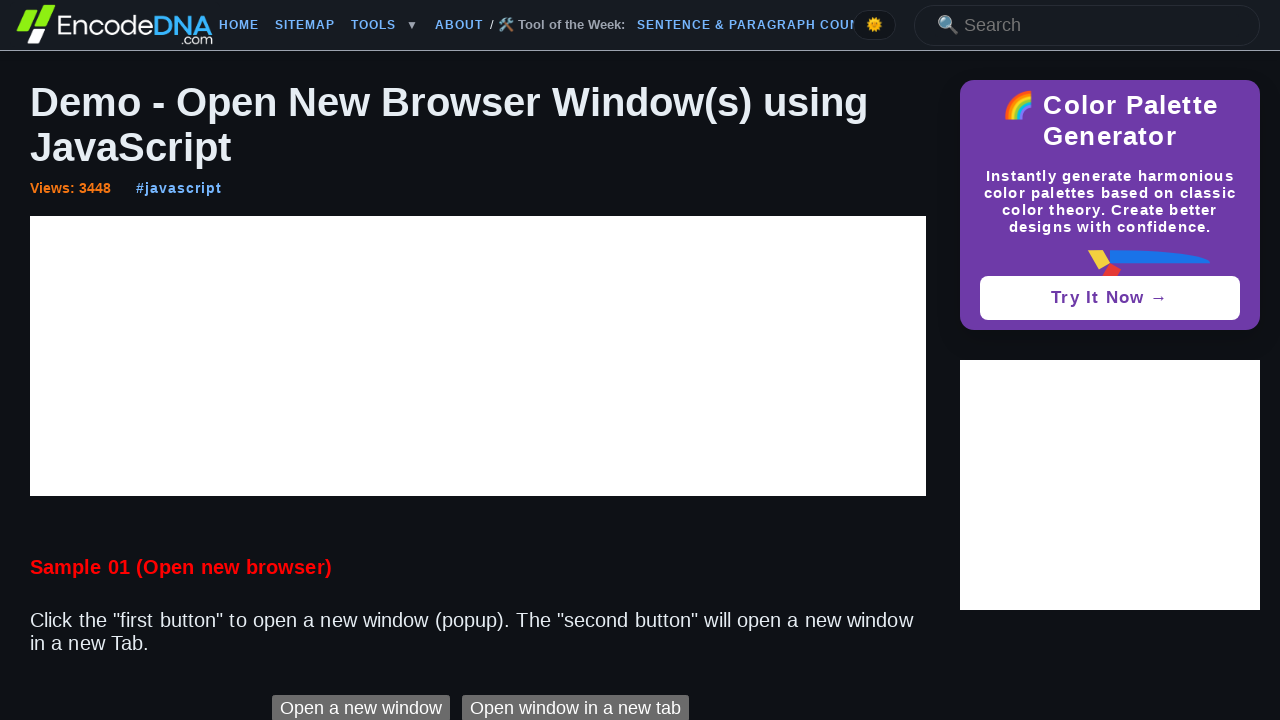

Page loaded - domcontentloaded state reached
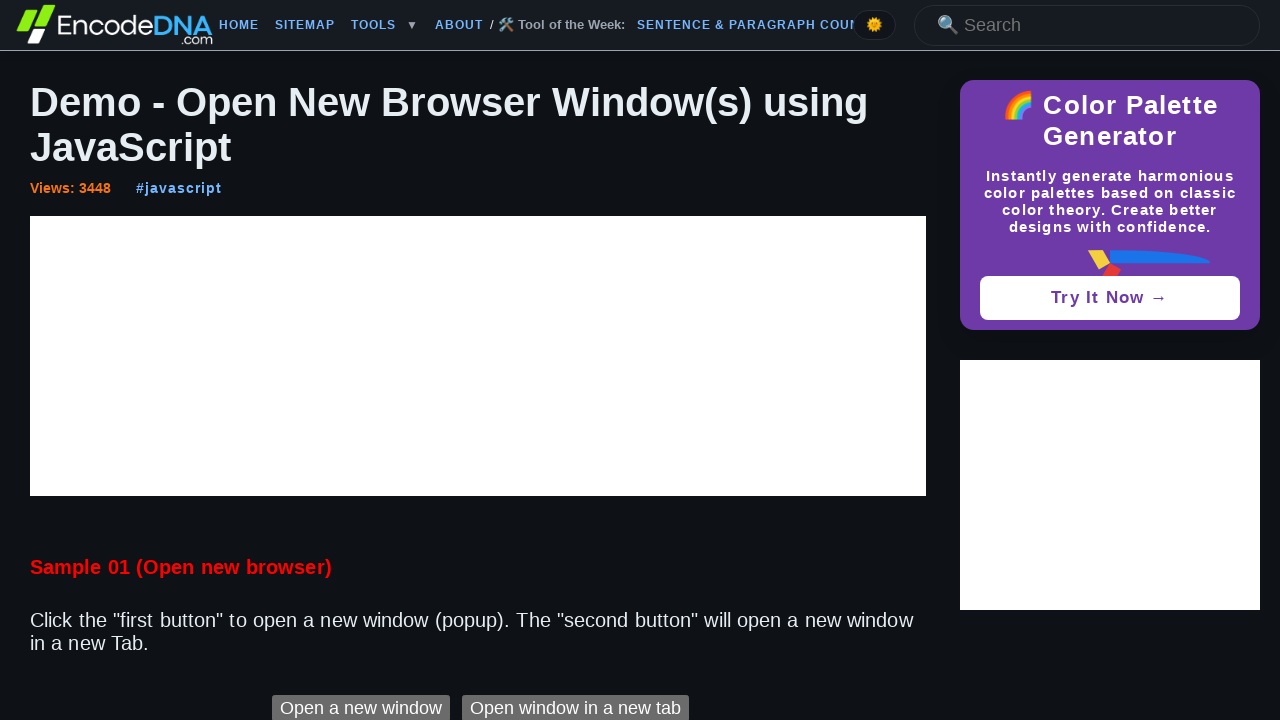

Set new viewport size to 800x600 pixels
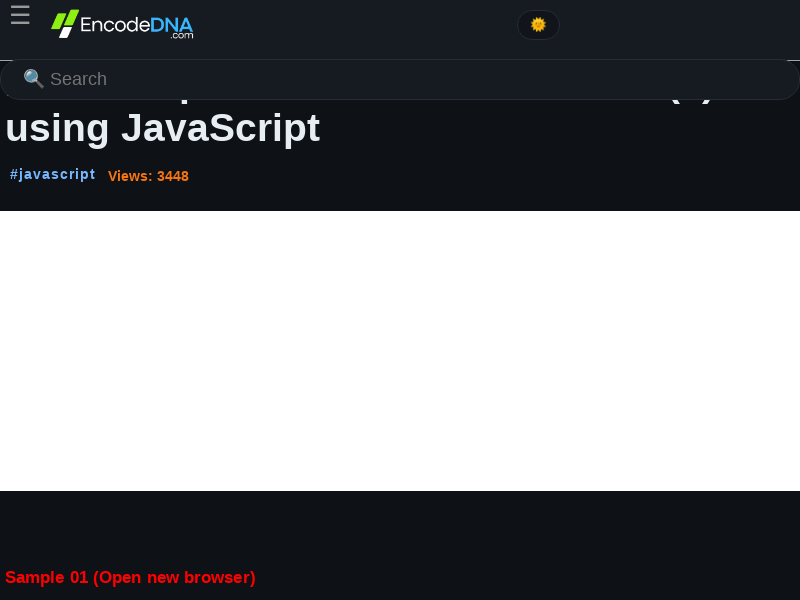

Waited 1 second to observe viewport change
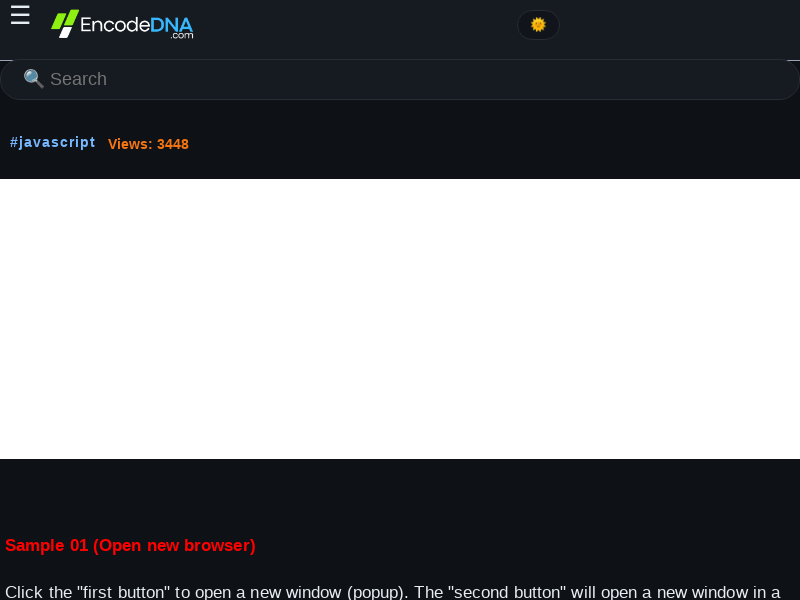

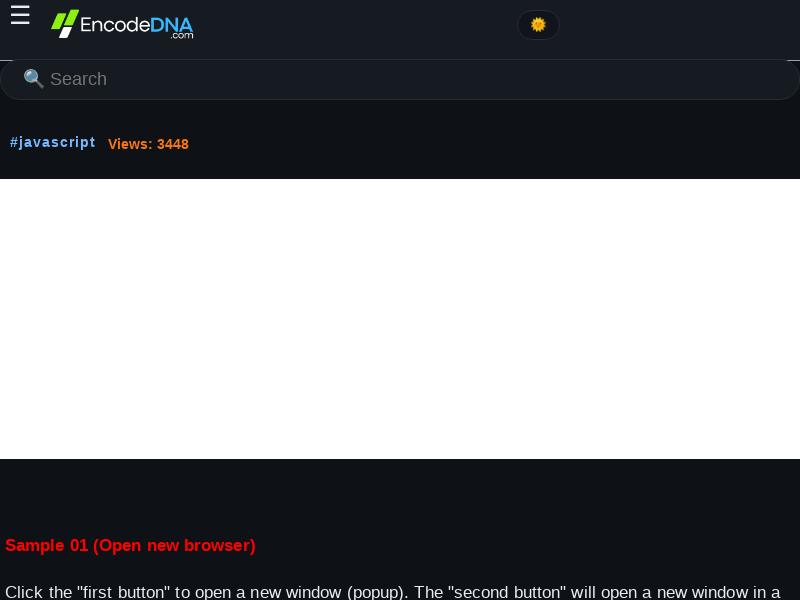